Tests a trivia game application by completing the pre-game setup phase (creating 3 questions with multiple choice answers) and then playing through the game by selecting answers to each question until reaching the success screen.

Starting URL: https://shemsvcollege.github.io/Trivia/

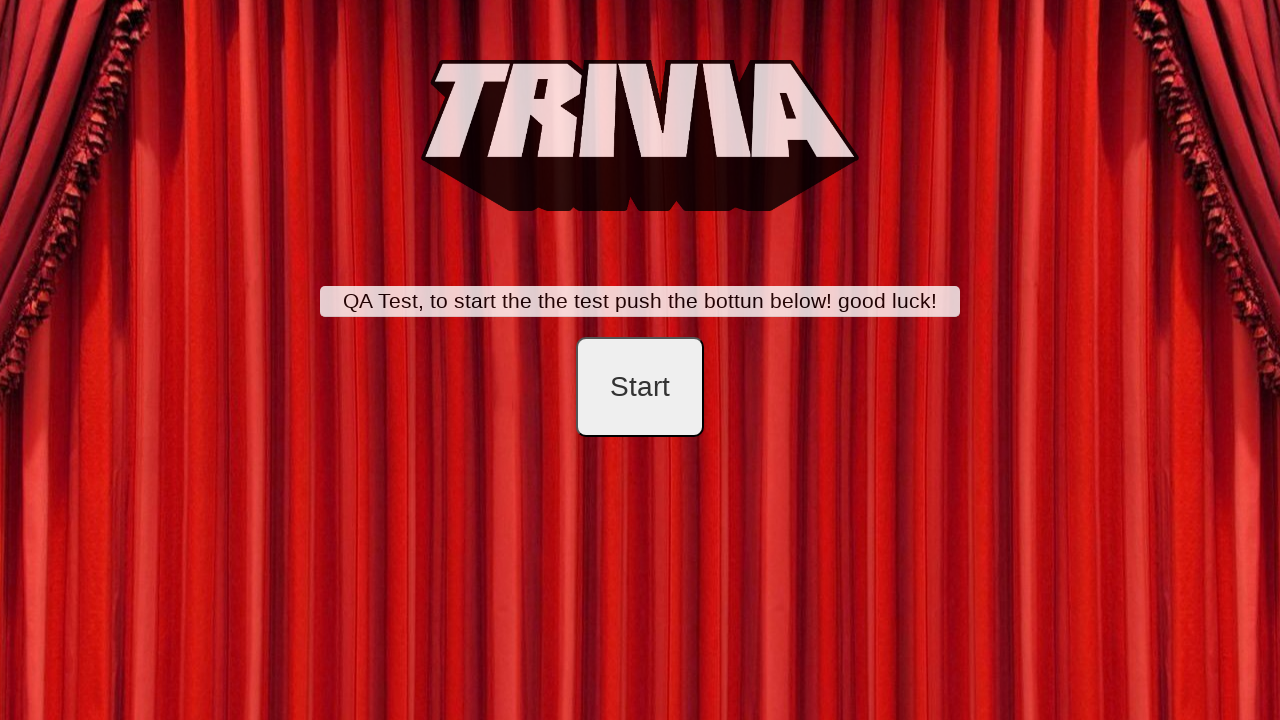

Clicked start button to begin pre-game setup at (640, 387) on #startB
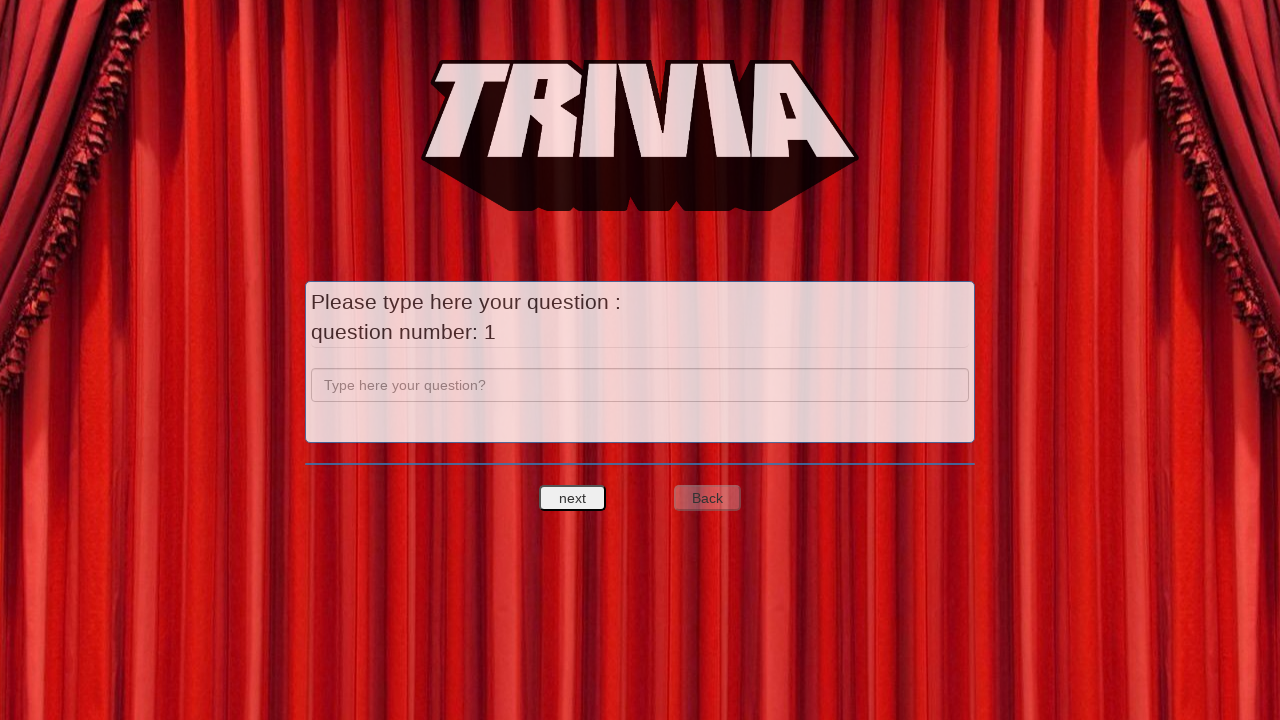

Entered question 1 text: 'a' on input[name='question']
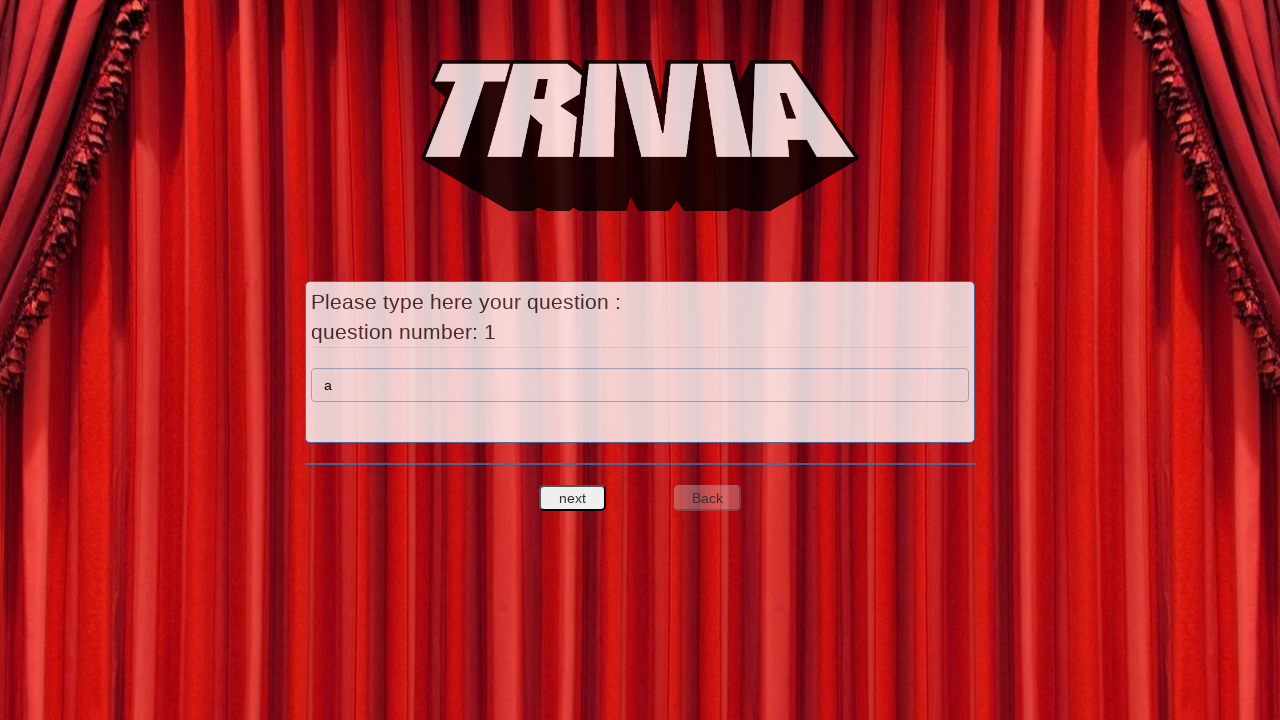

Clicked next to proceed to question 1 answers at (573, 498) on #nextquest
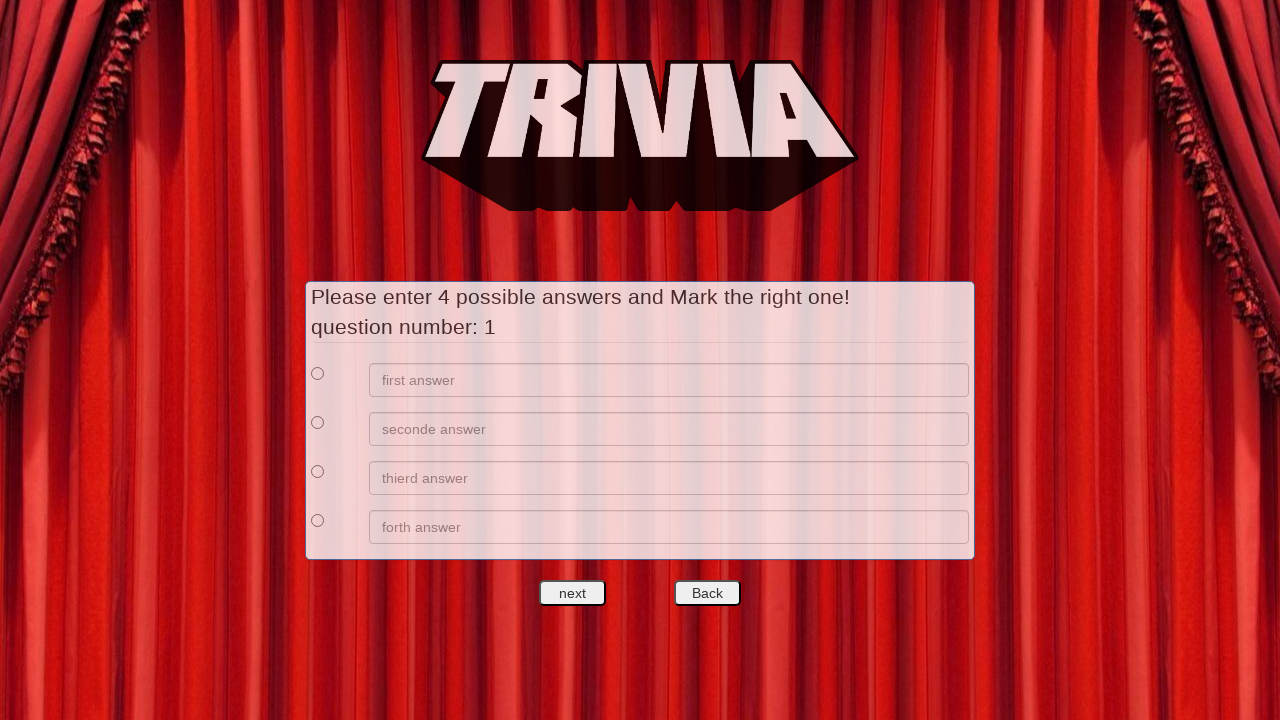

Entered answer 1 for question 1: 'a' on //*[@id='answers']/div[1]/div[2]/input
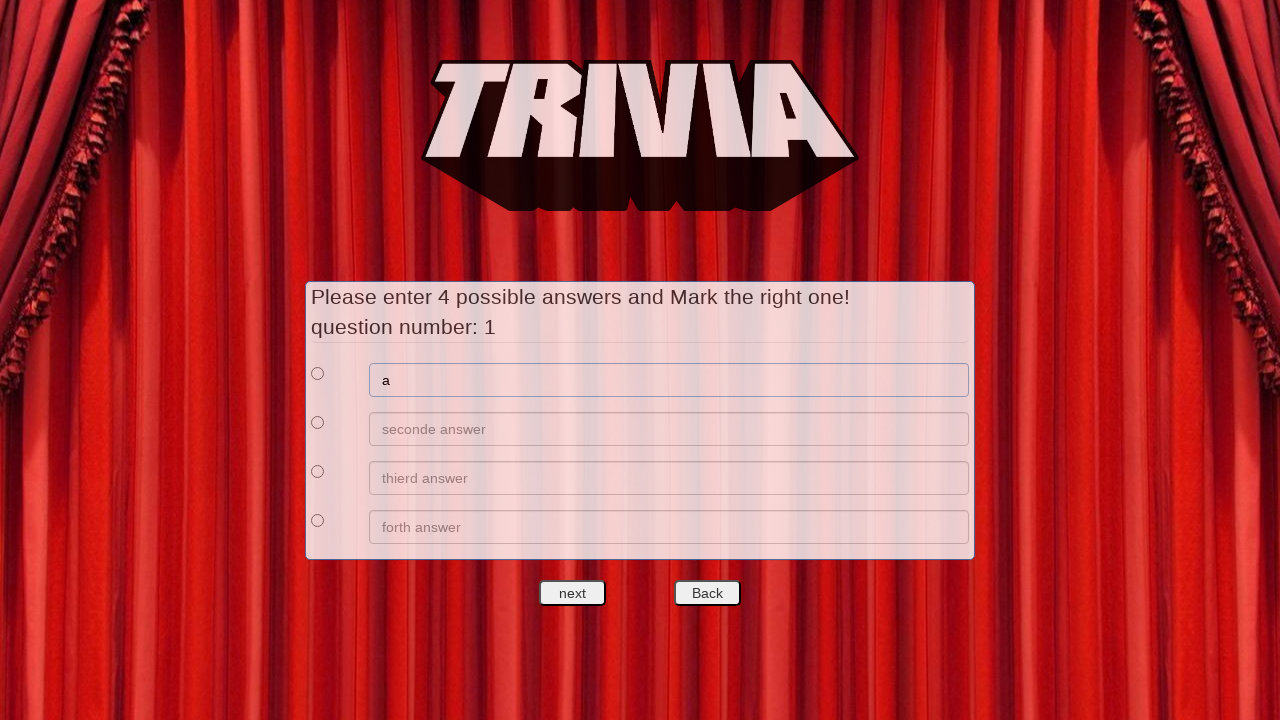

Entered answer 2 for question 1: 'b' on //*[@id='answers']/div[2]/div[2]/input
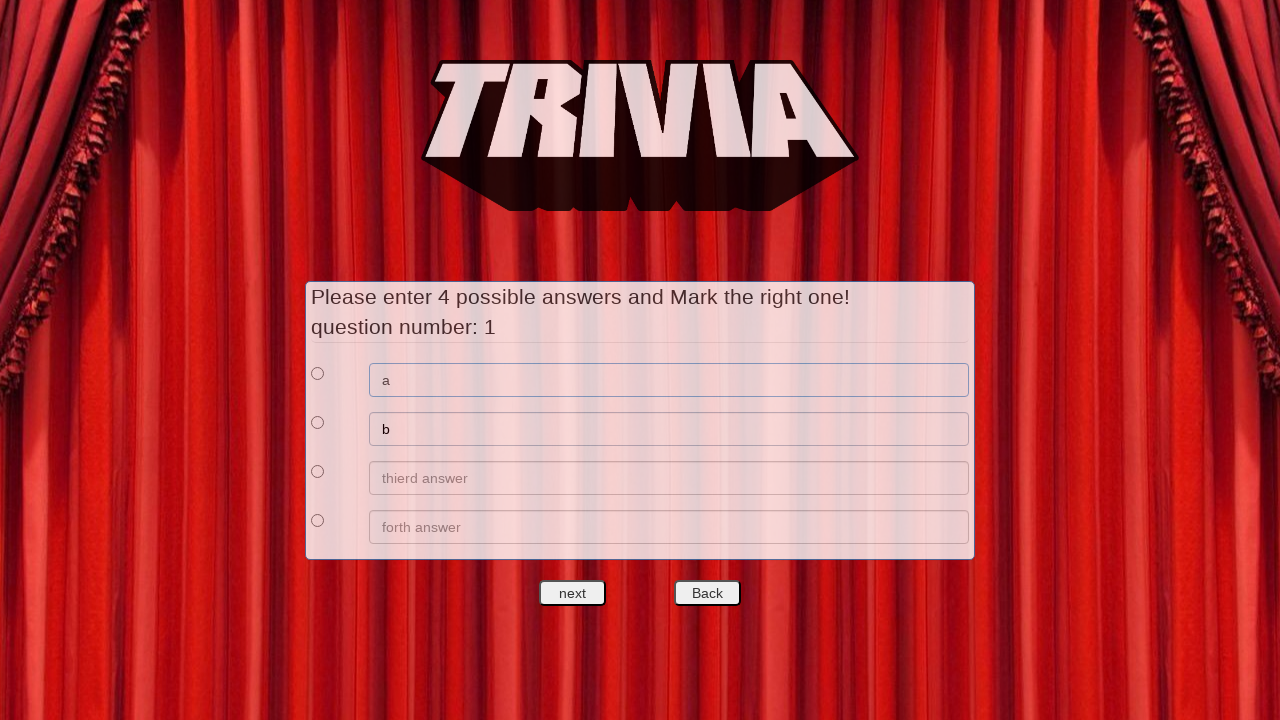

Entered answer 3 for question 1: 'c' on //*[@id='answers']/div[3]/div[2]/input
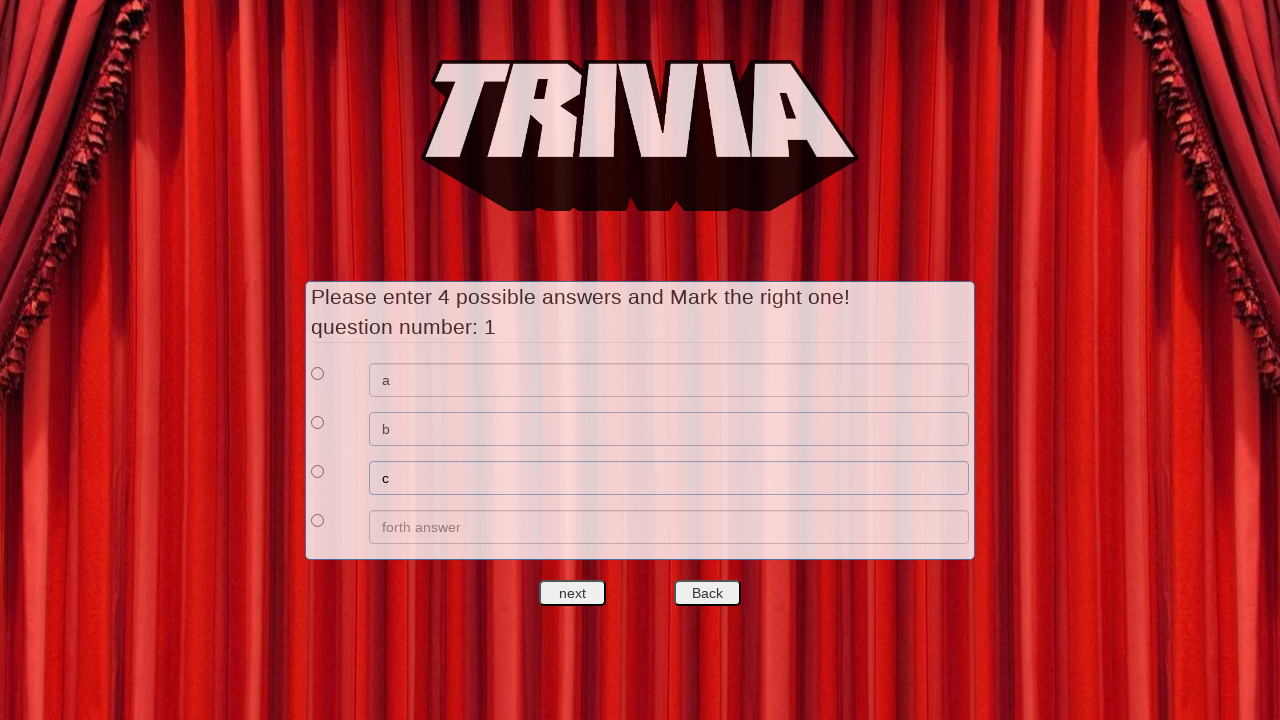

Entered answer 4 for question 1: 'd' on //*[@id='answers']/div[4]/div[2]/input
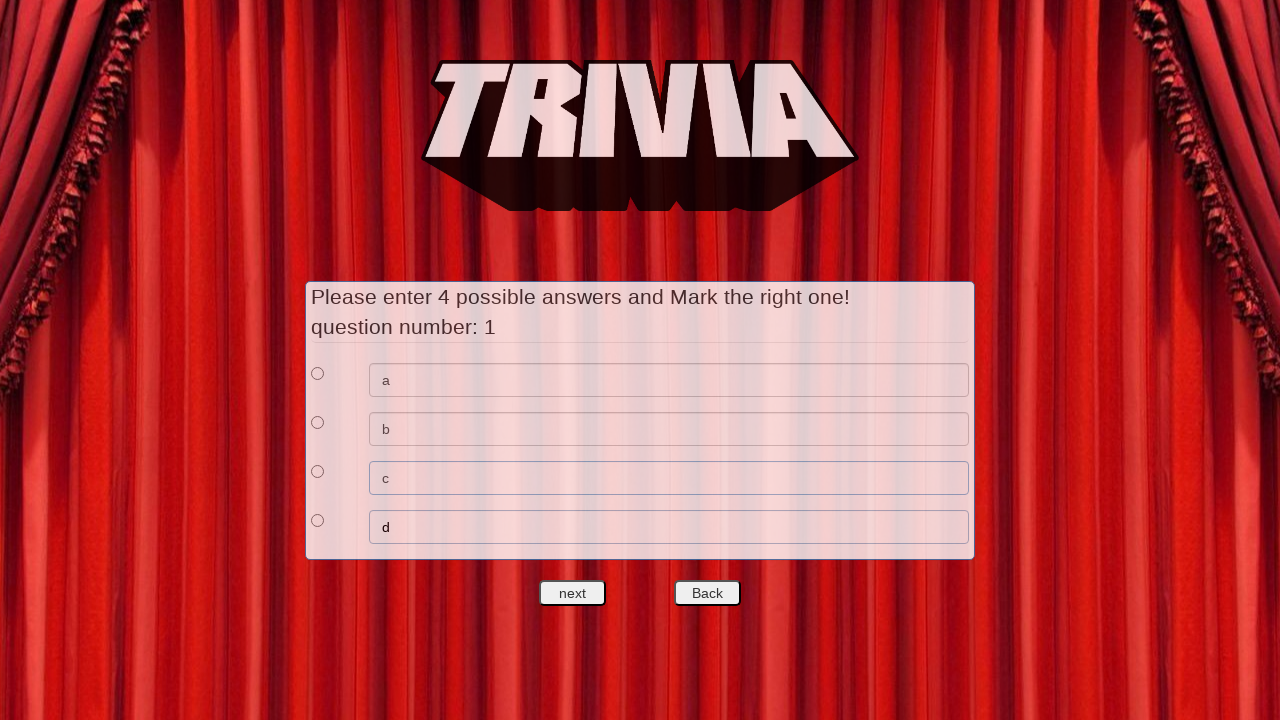

Marked answer 1 as correct for question 1 at (318, 373) on xpath=//*[@id='answers']/div[1]/div[1]/input
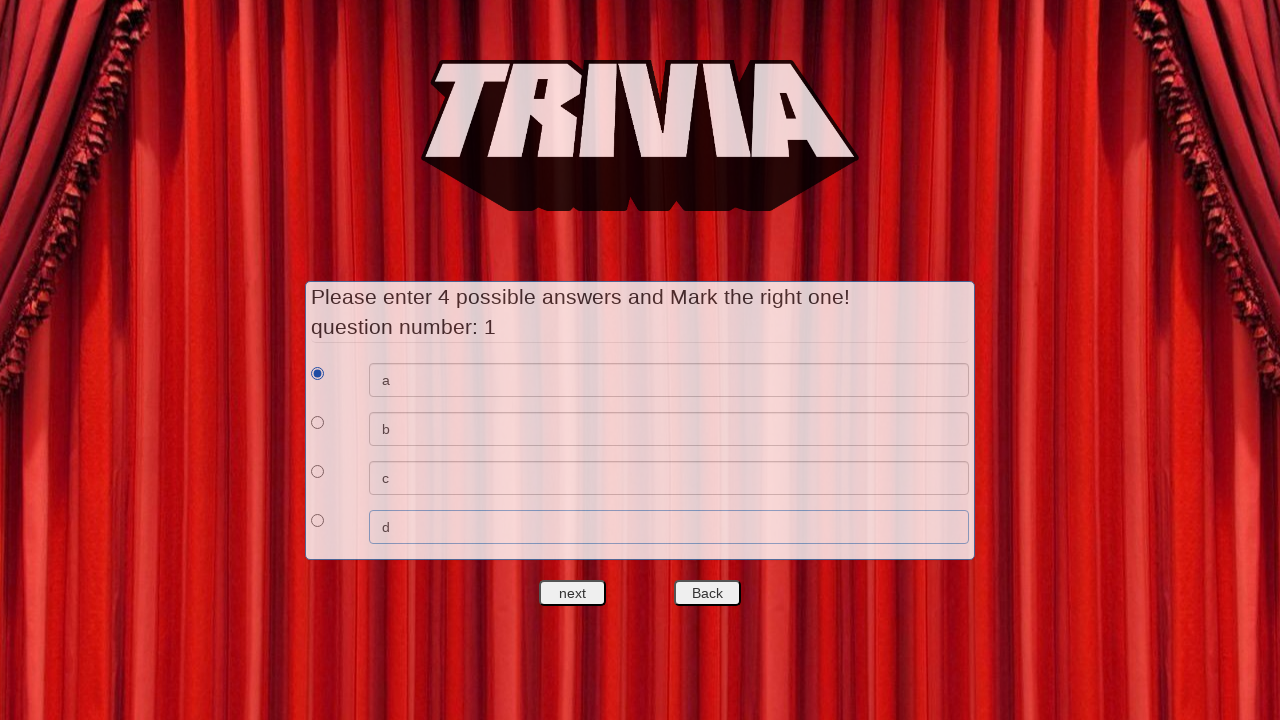

Clicked next to proceed to question 2 at (573, 593) on #nextquest
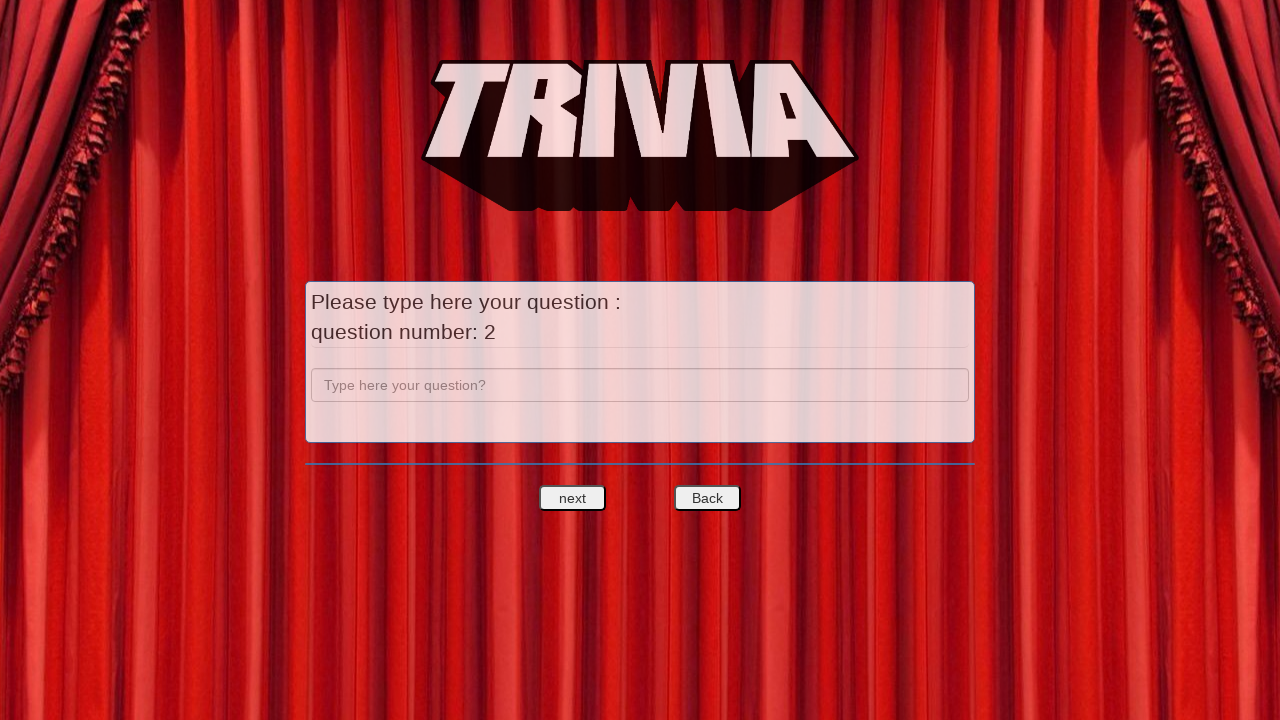

Entered question 2 text: 'b' on input[name='question']
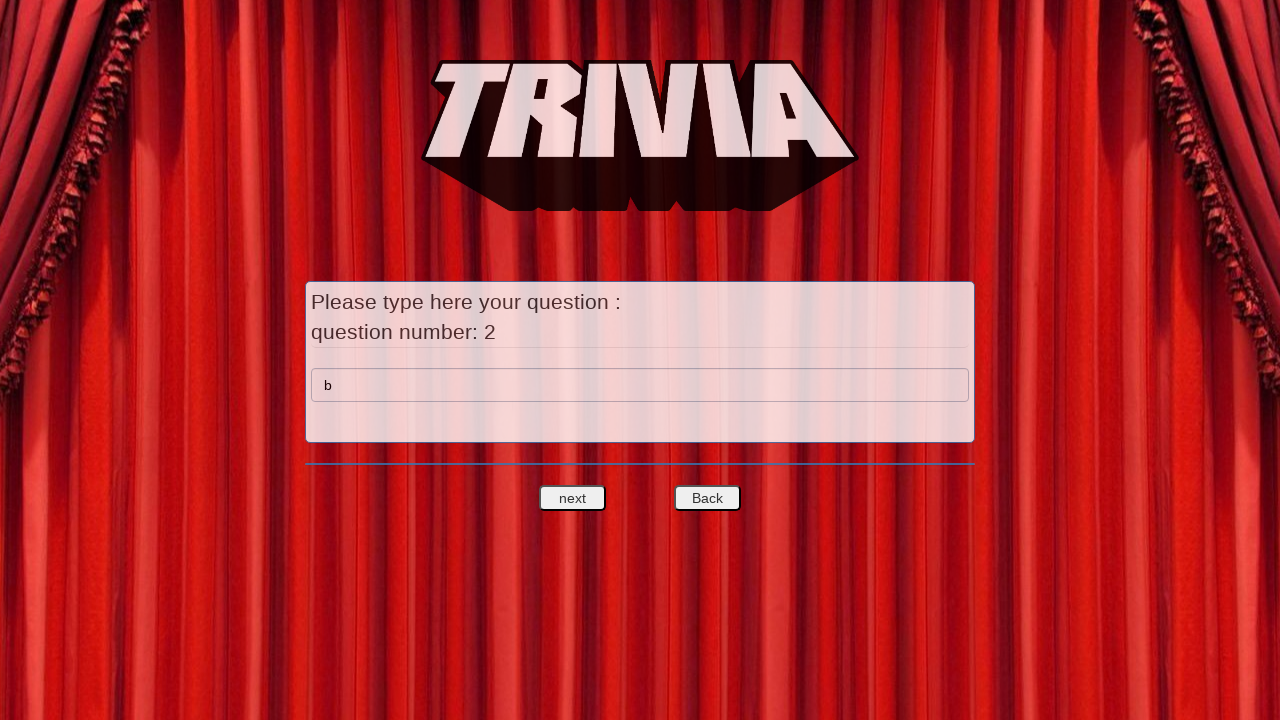

Clicked next to proceed to question 2 answers at (573, 498) on #nextquest
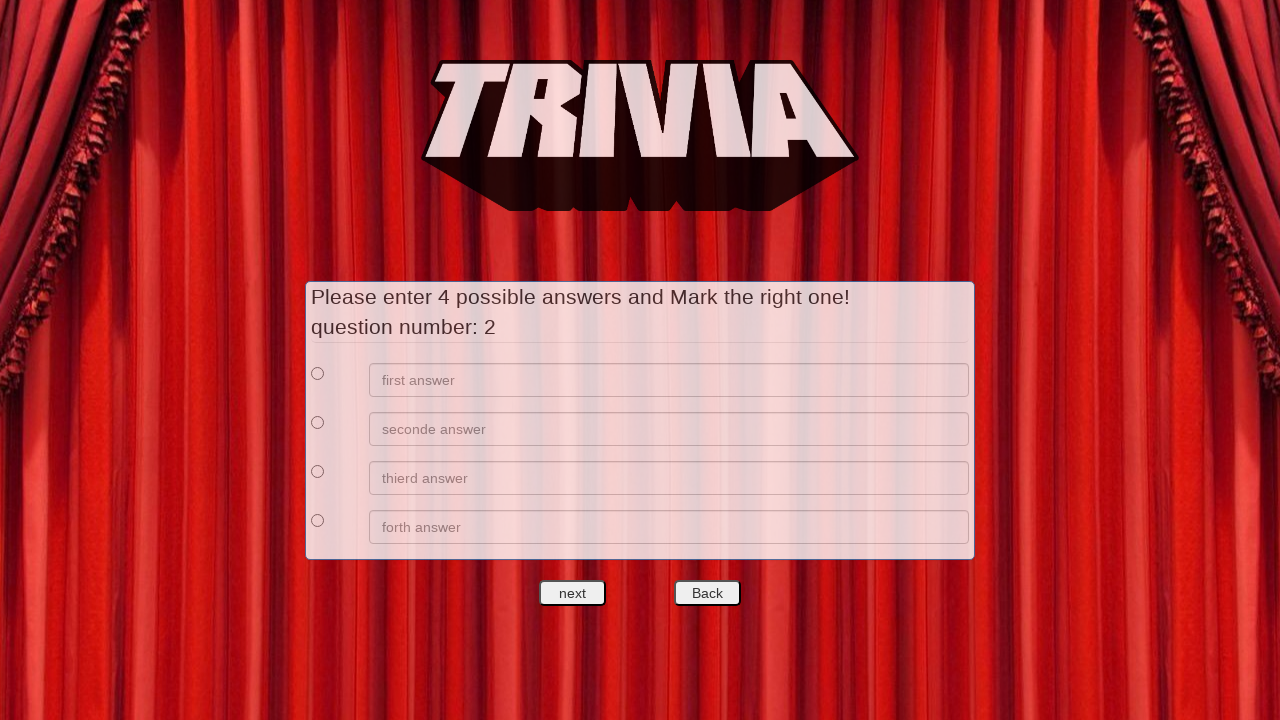

Entered answer 1 for question 2: 'e' on //*[@id='answers']/div[1]/div[2]/input
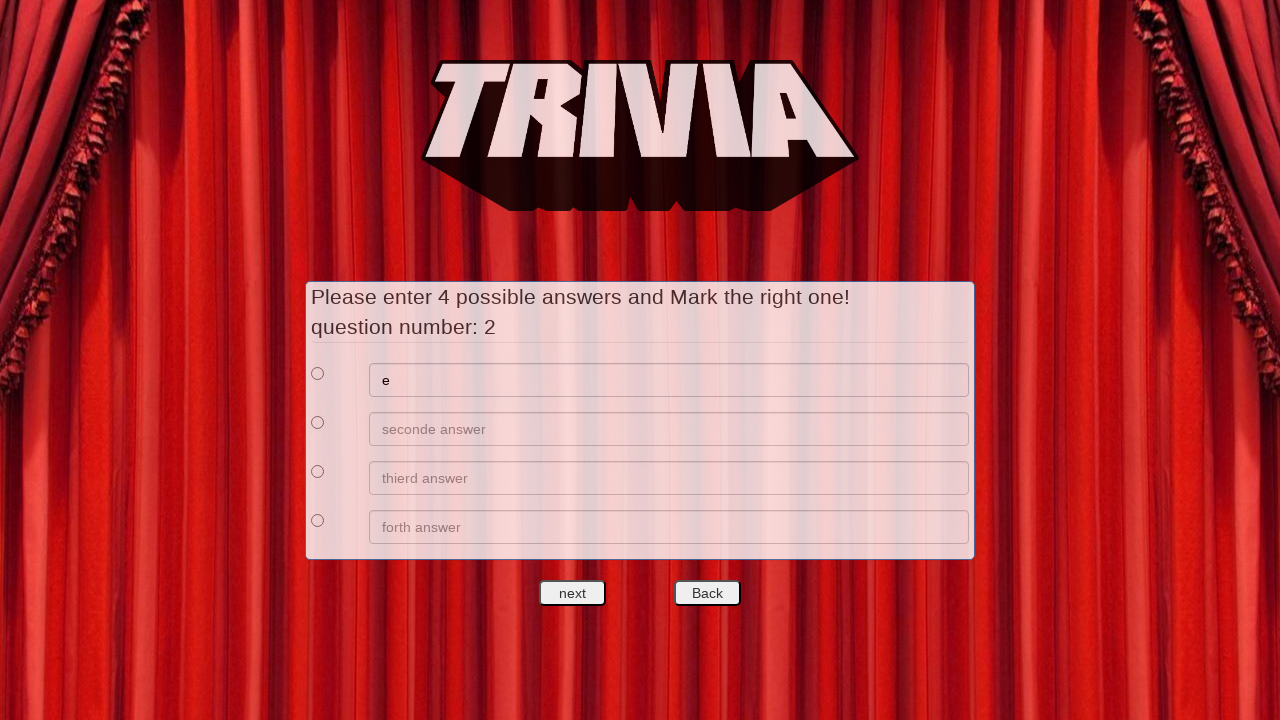

Entered answer 2 for question 2: 'f' on //*[@id='answers']/div[2]/div[2]/input
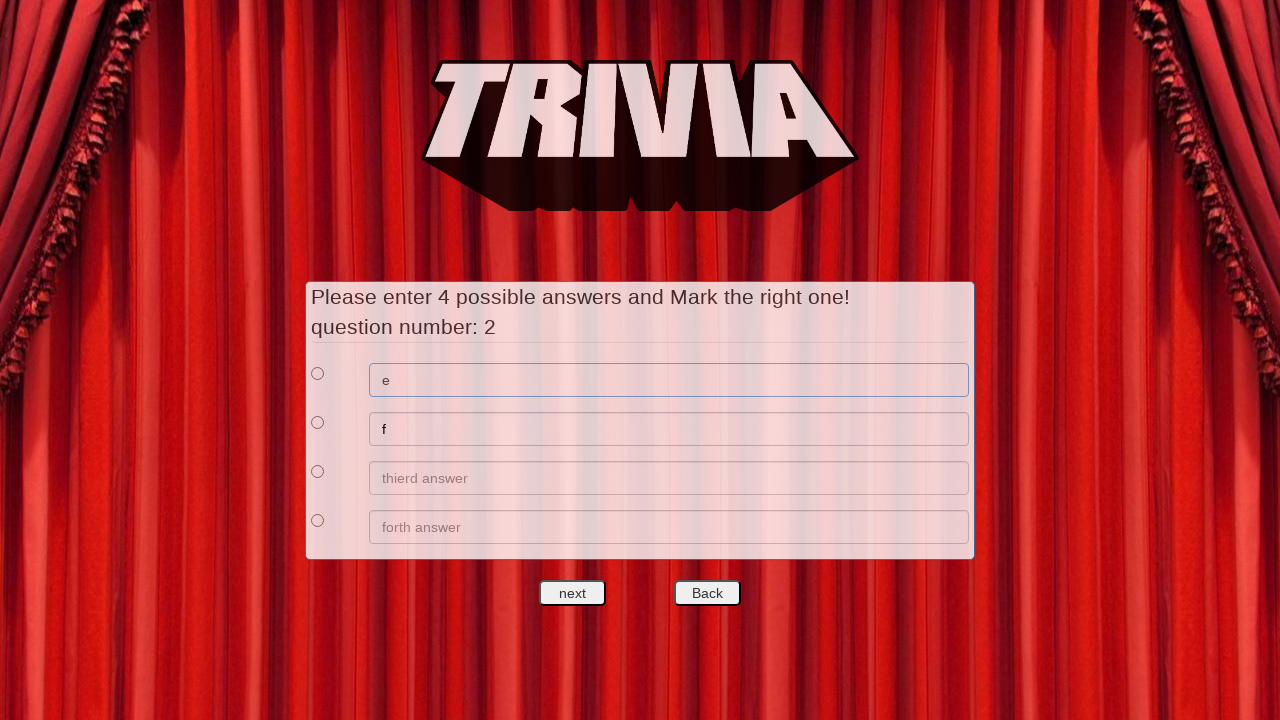

Entered answer 3 for question 2: 'g' on //*[@id='answers']/div[3]/div[2]/input
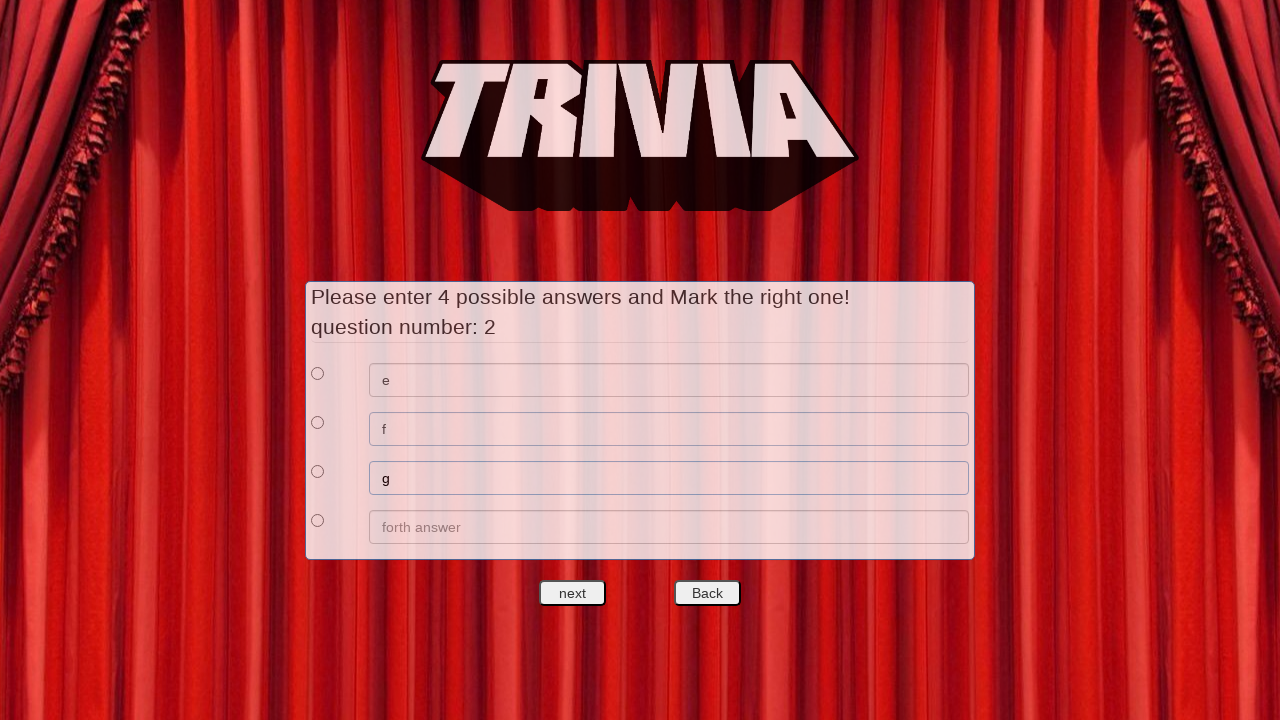

Entered answer 4 for question 2: 'h' on //*[@id='answers']/div[4]/div[2]/input
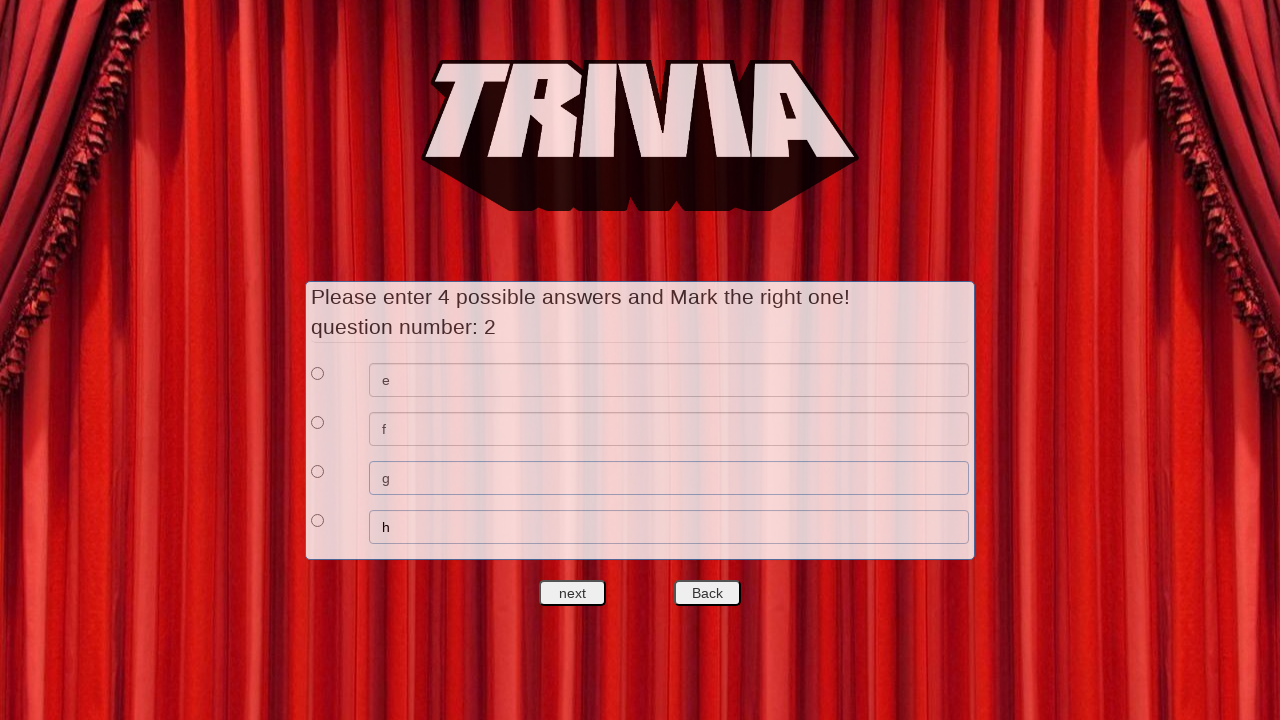

Marked answer 1 as correct for question 2 at (318, 373) on xpath=//*[@id='answers']/div[1]/div[1]/input
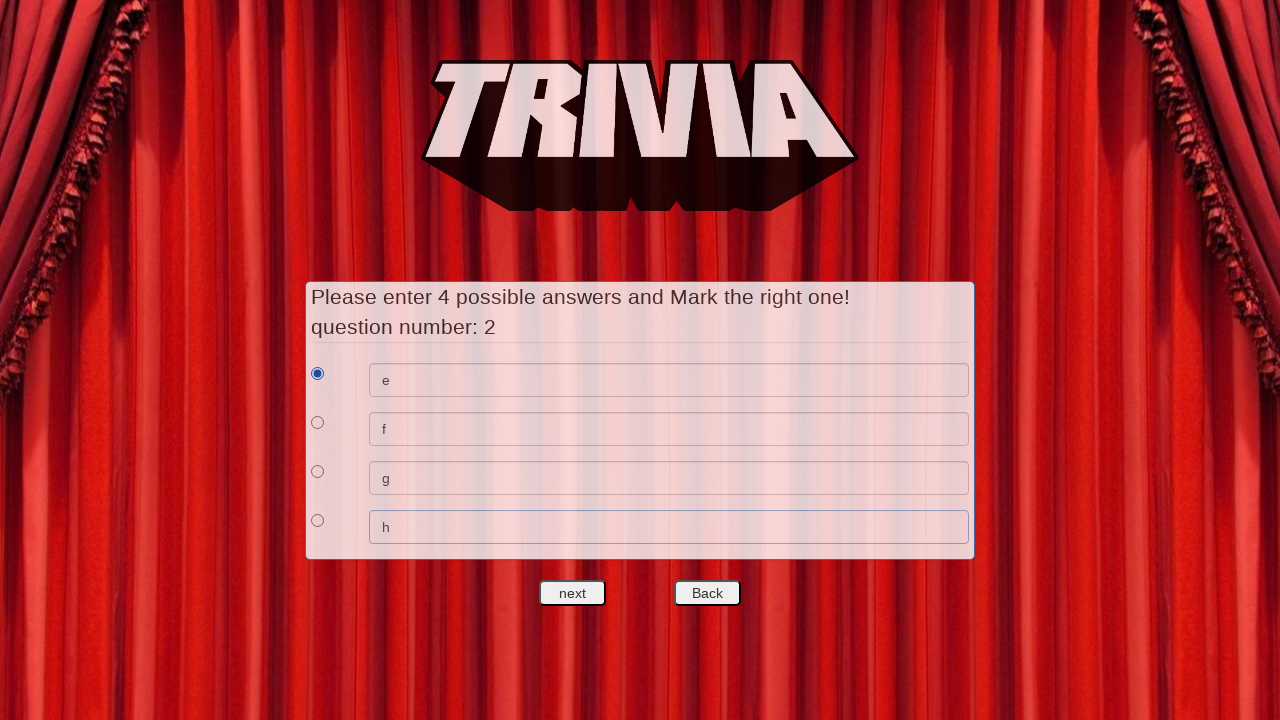

Clicked next to proceed to question 3 at (573, 593) on #nextquest
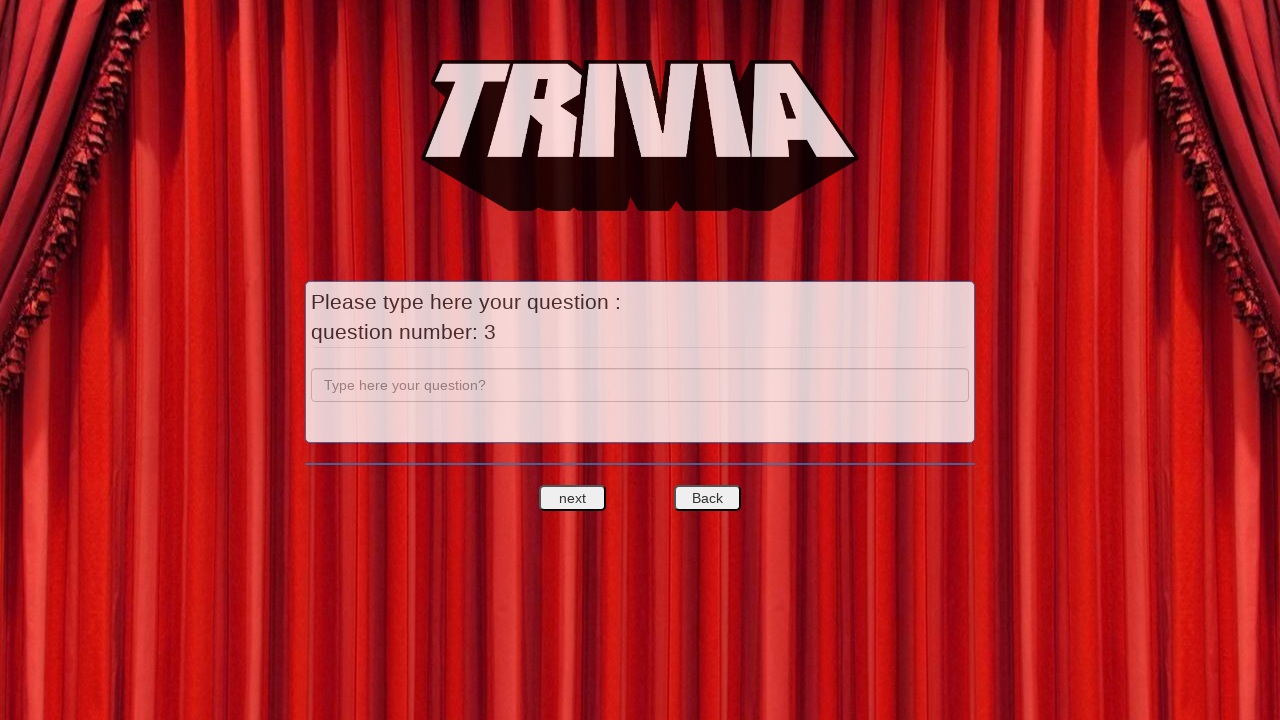

Entered question 3 text: 'c' on input[name='question']
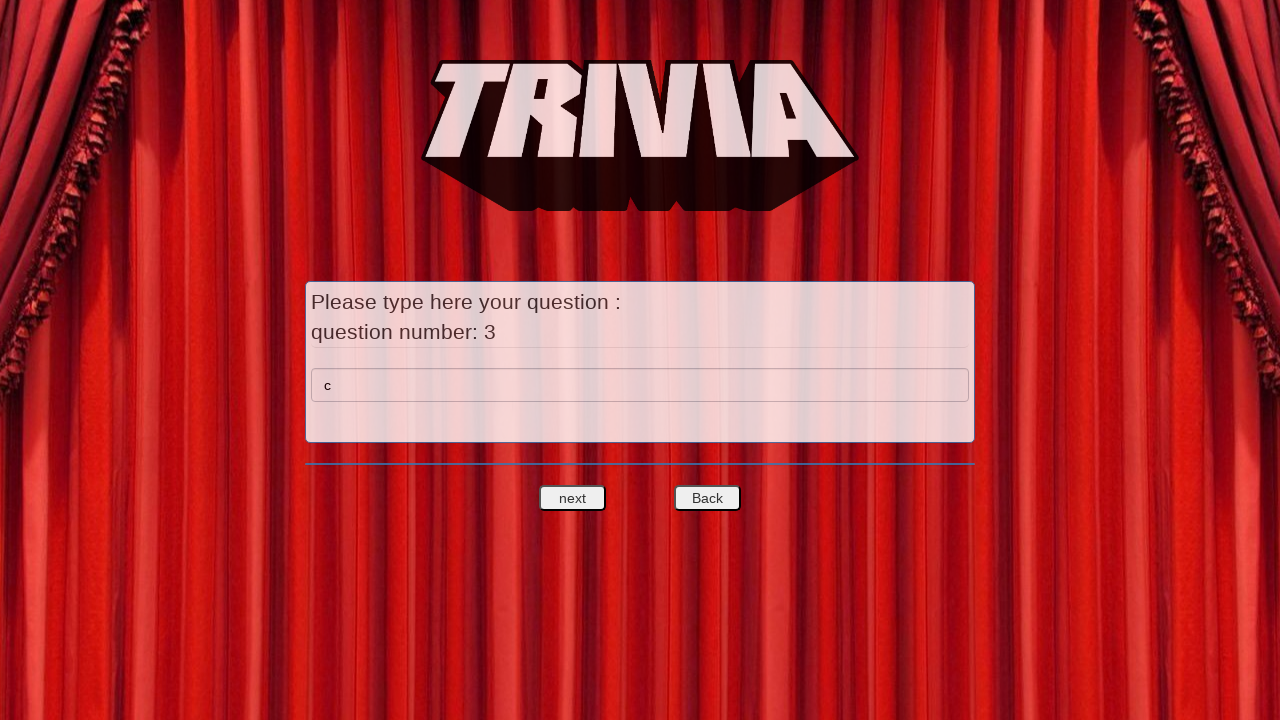

Clicked next to proceed to question 3 answers at (573, 498) on #nextquest
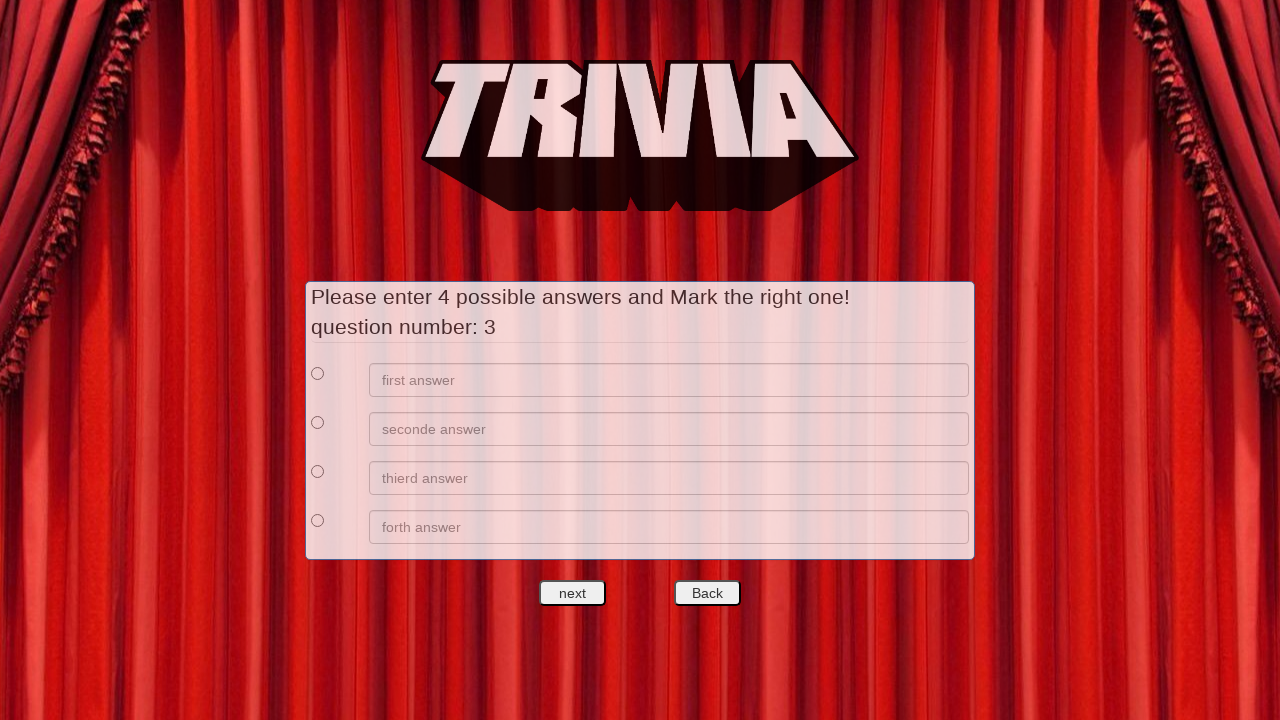

Entered answer 1 for question 3: 'i' on //*[@id='answers']/div[1]/div[2]/input
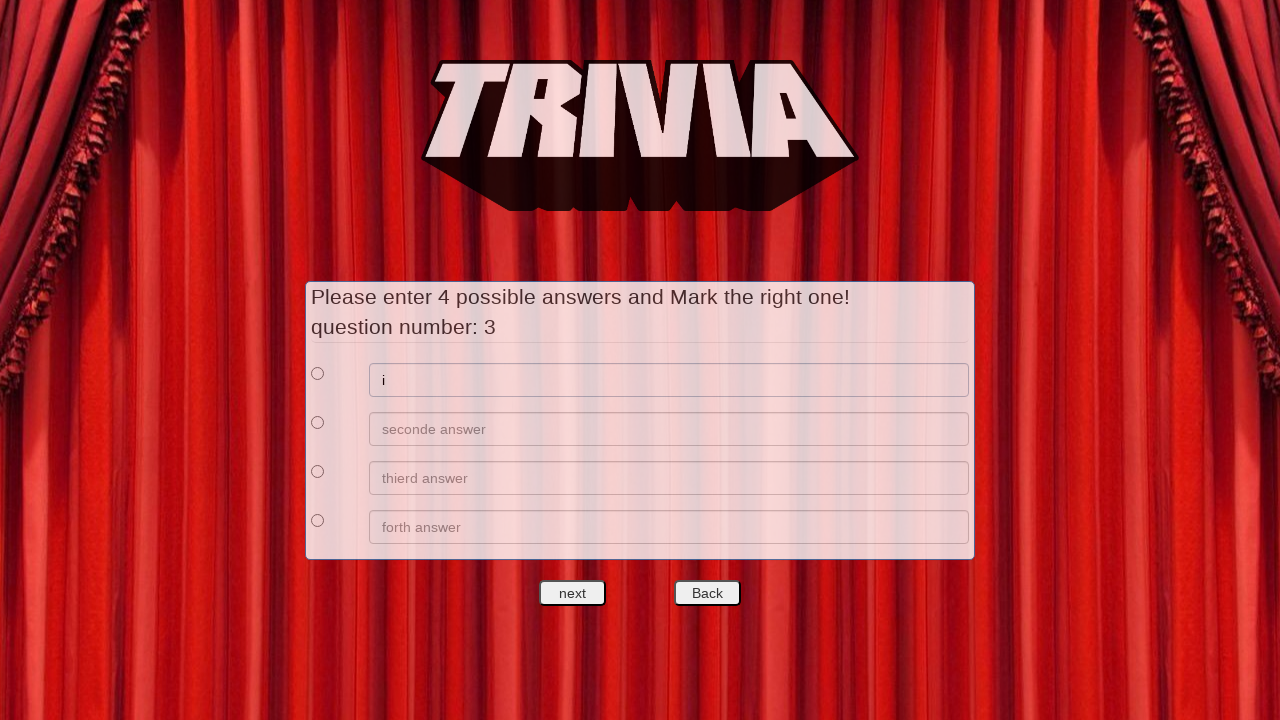

Entered answer 2 for question 3: 'j' on //*[@id='answers']/div[2]/div[2]/input
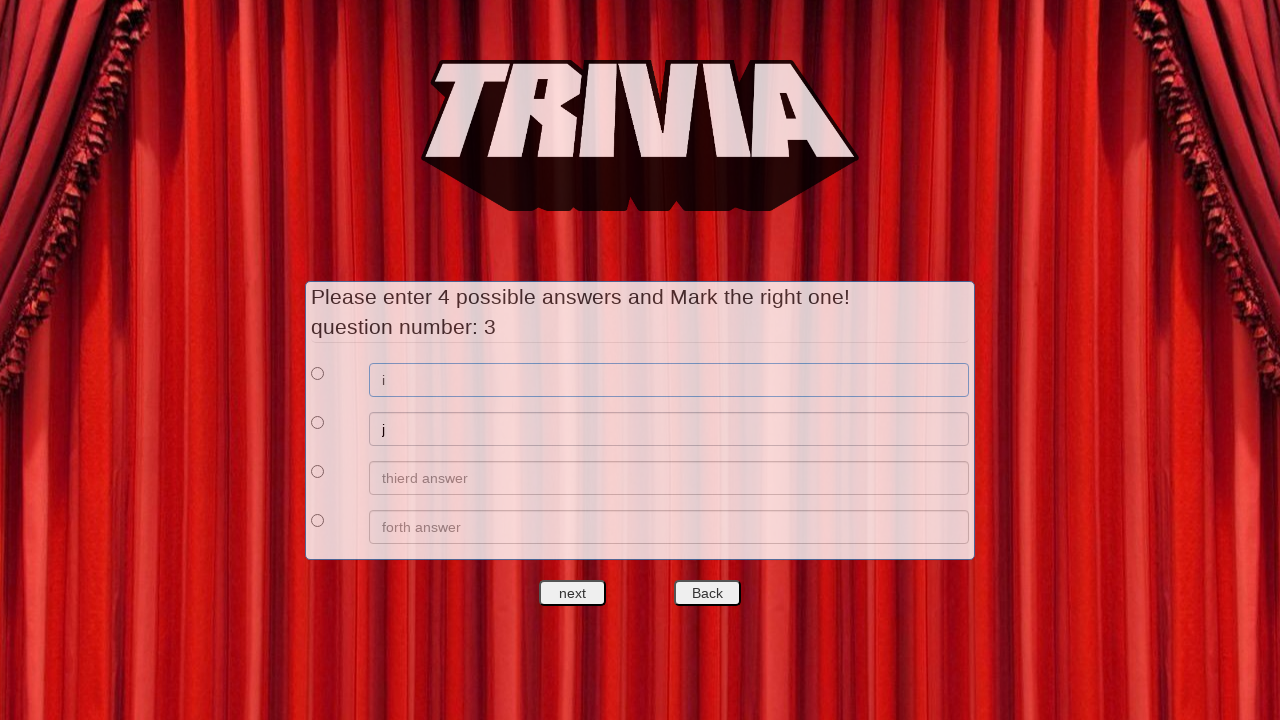

Entered answer 3 for question 3: 'k' on //*[@id='answers']/div[3]/div[2]/input
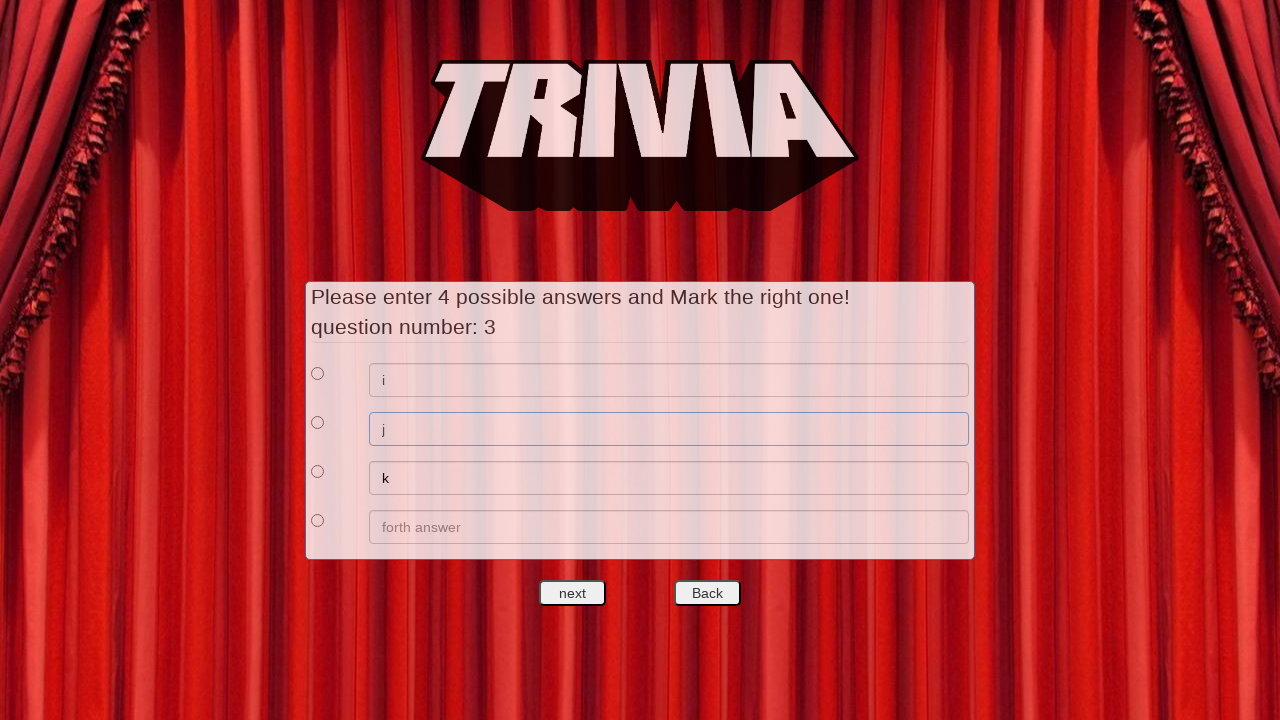

Entered answer 4 for question 3: 'l' on //*[@id='answers']/div[4]/div[2]/input
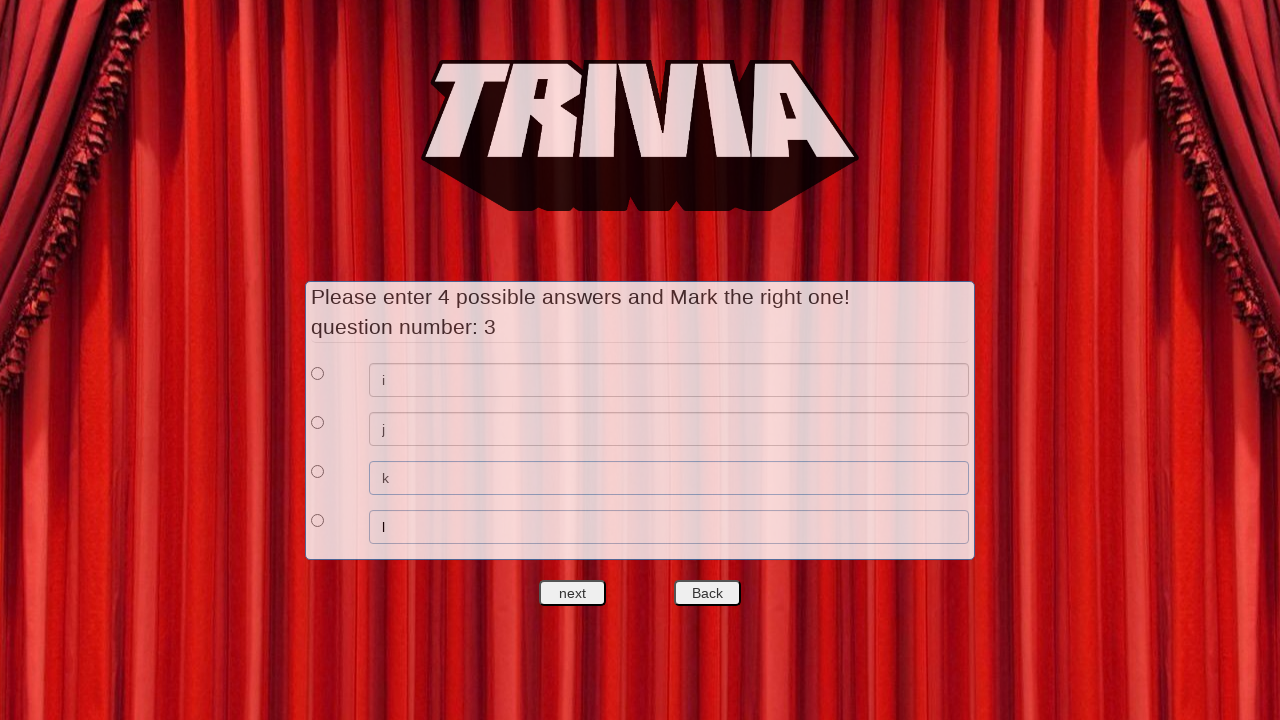

Marked answer 1 as correct for question 3 at (318, 373) on xpath=//*[@id='answers']/div[1]/div[1]/input
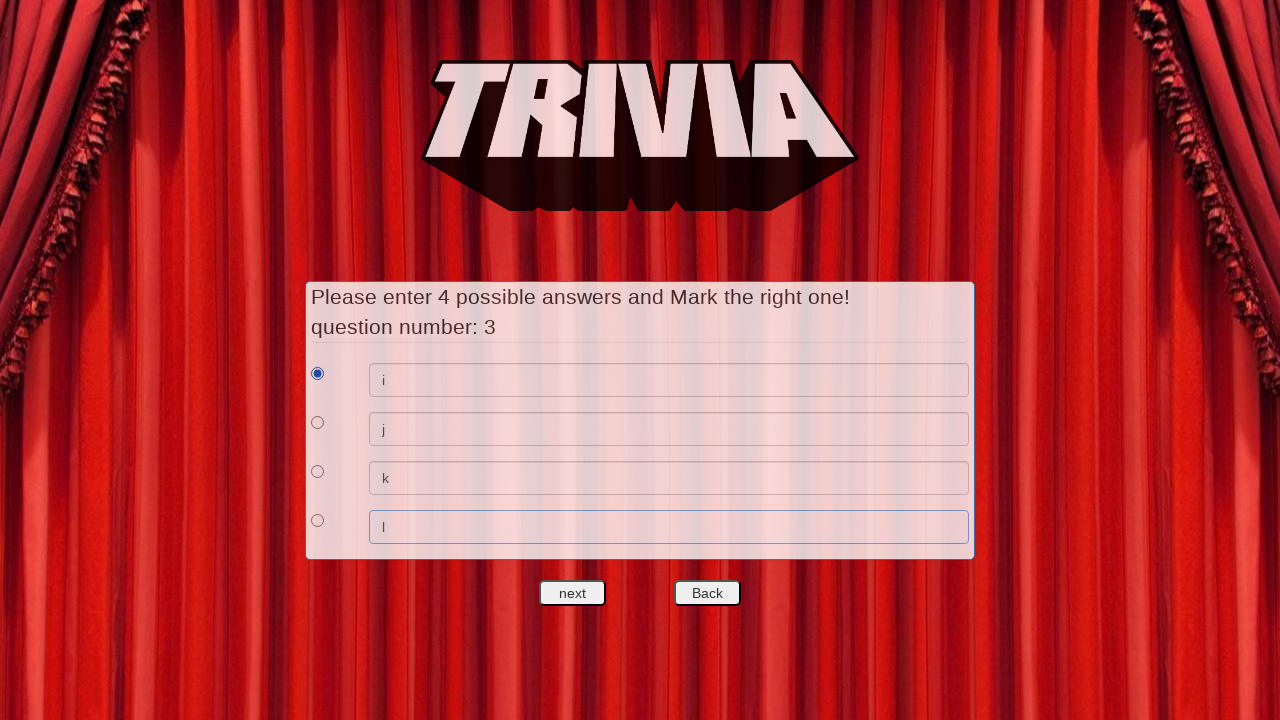

Clicked next to complete pre-game setup and proceed to play screen at (573, 593) on #nextquest
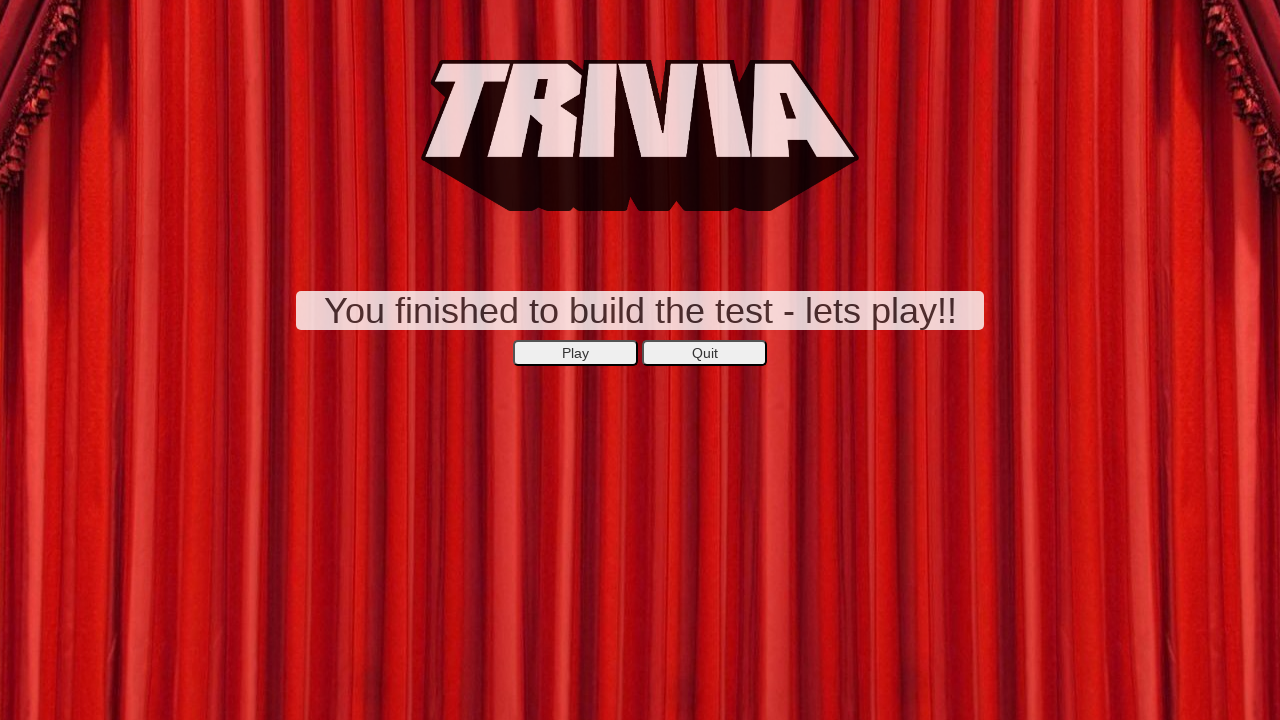

Clicked play button to start the trivia game at (576, 353) on xpath=//*[@id='secondepage']/center/button[1]
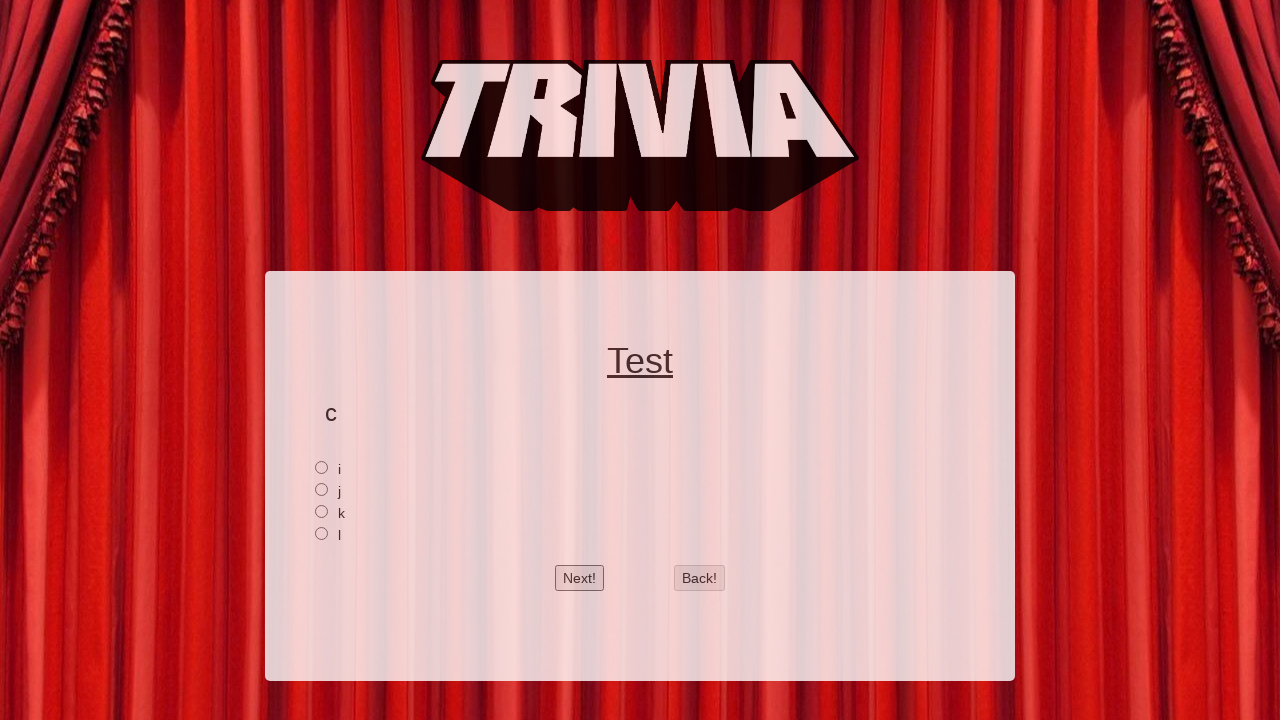

Selected answer option 2 for question 1 at (322, 467) on xpath=//*[@id='2']/input[1]
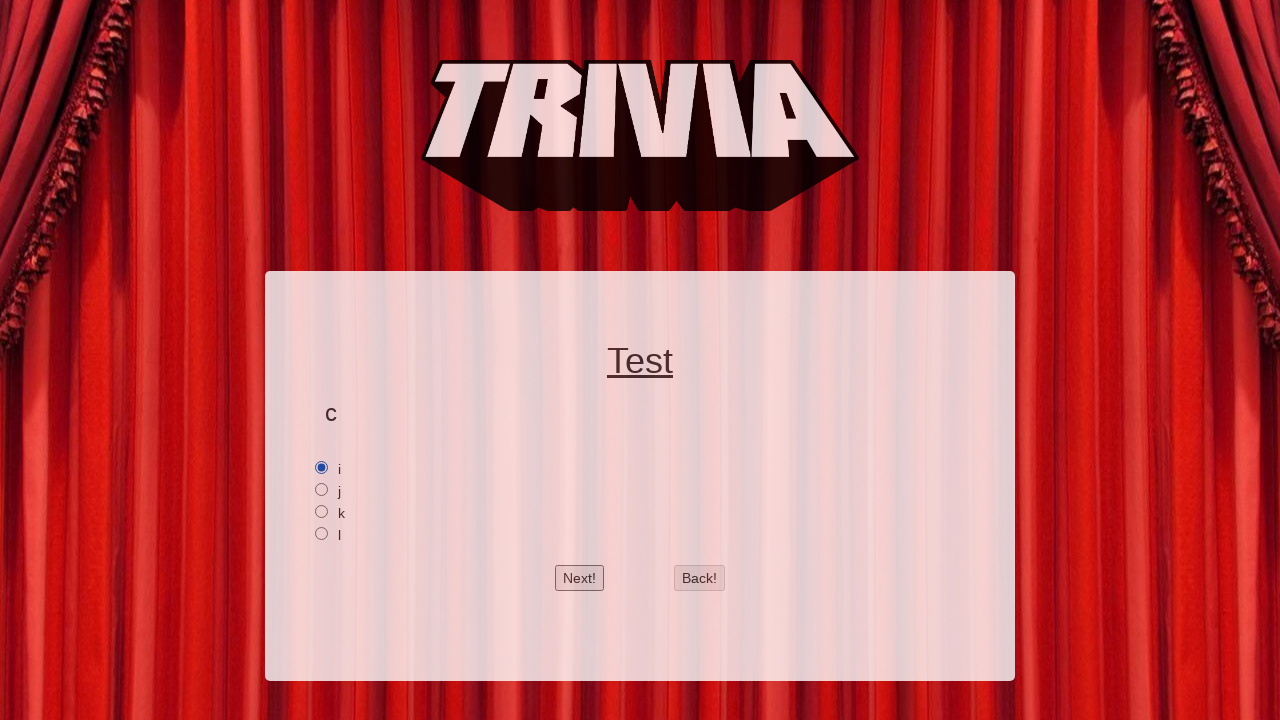

Clicked next to proceed to question 2 at (580, 578) on #btnnext
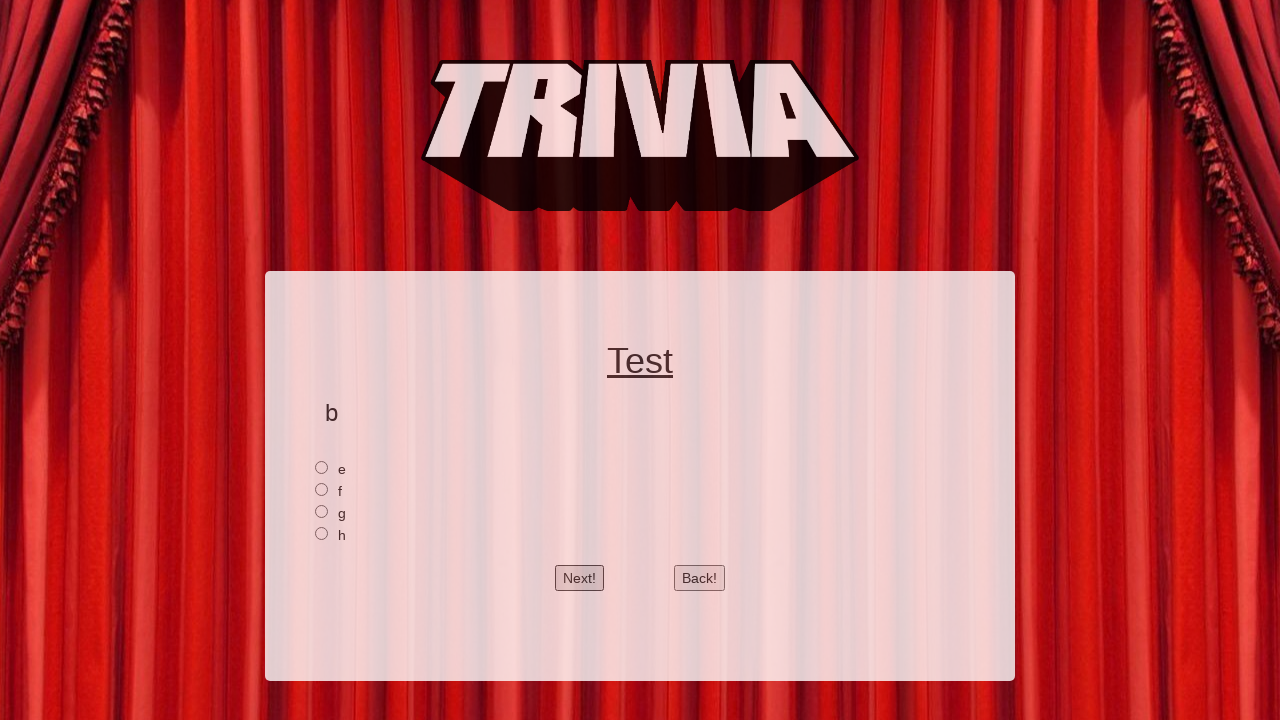

Selected answer option 1 for question 2 at (322, 467) on xpath=//*[@id='1']/input[1]
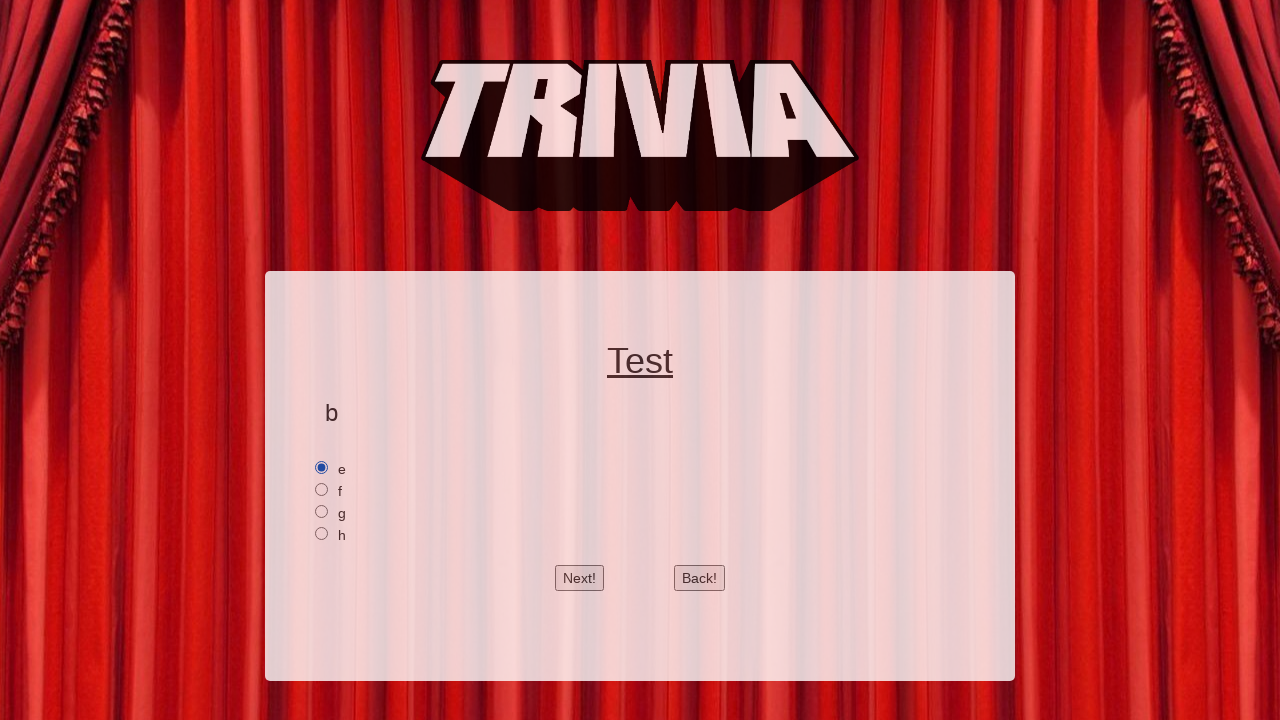

Clicked next to proceed to question 3 at (580, 578) on #btnnext
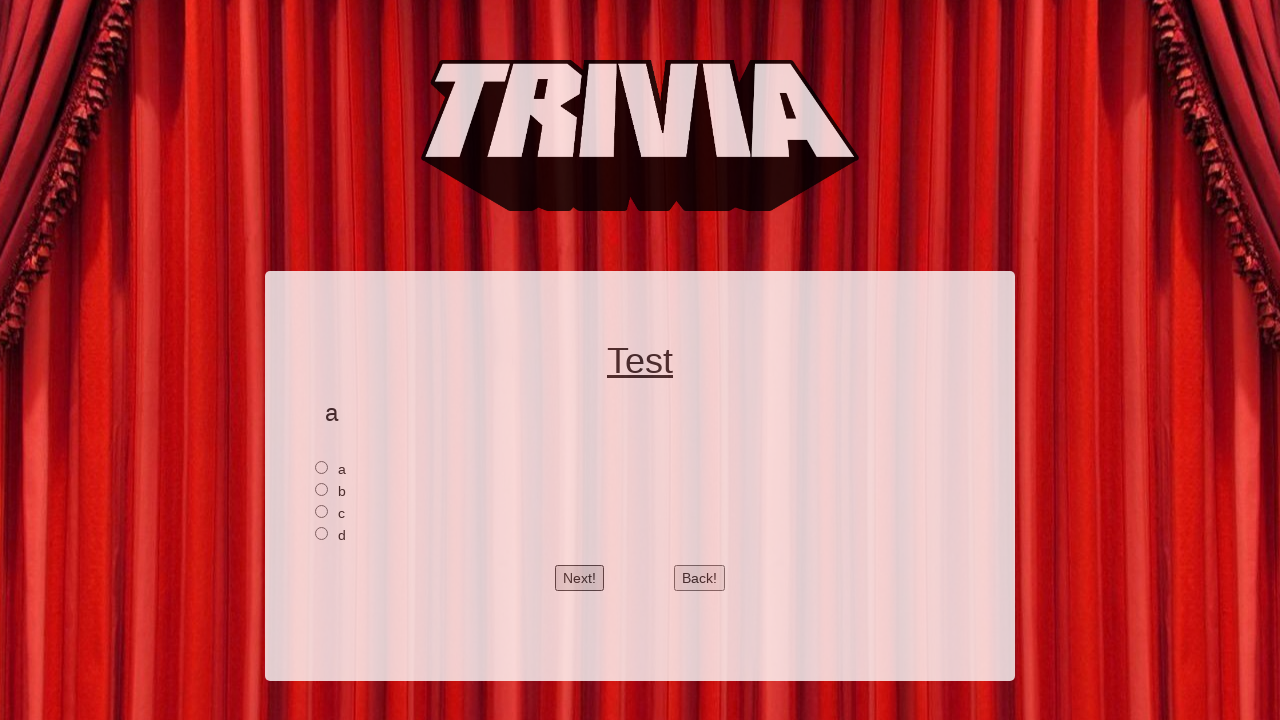

Selected answer option 0 for question 3 at (322, 467) on xpath=//*[@id='0']/input[1]
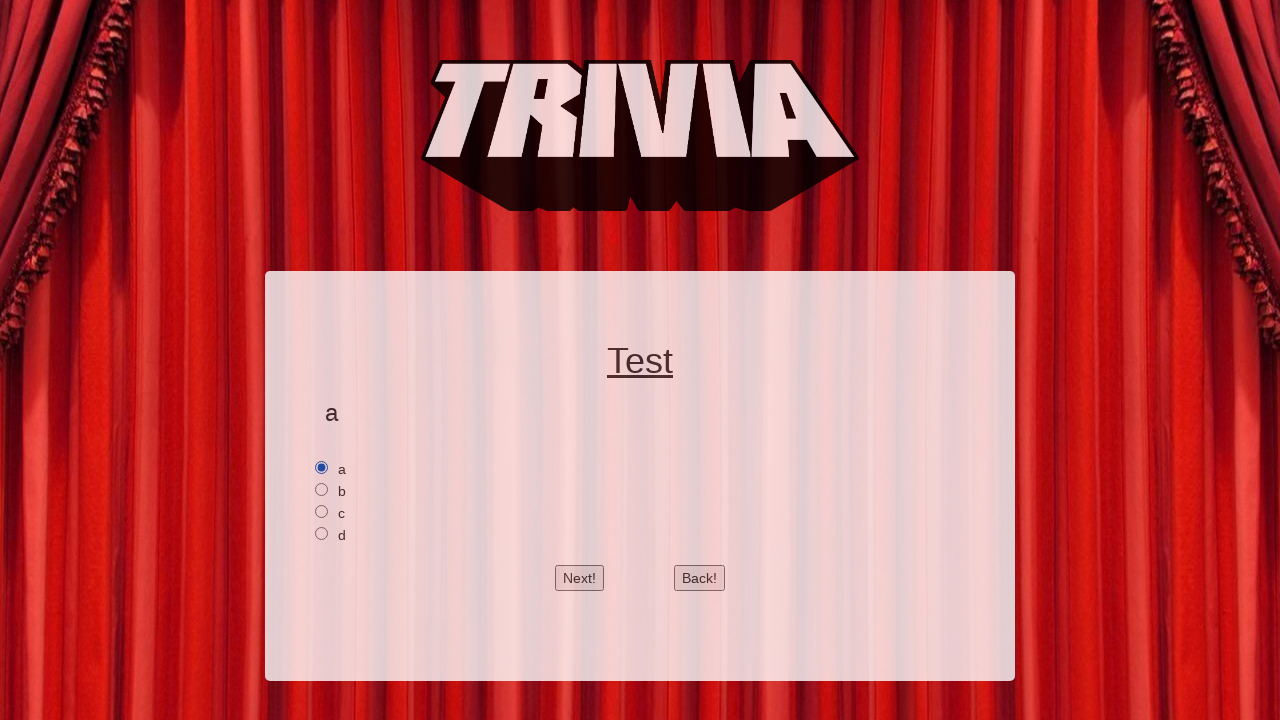

Clicked next after answering final question at (580, 578) on #btnnext
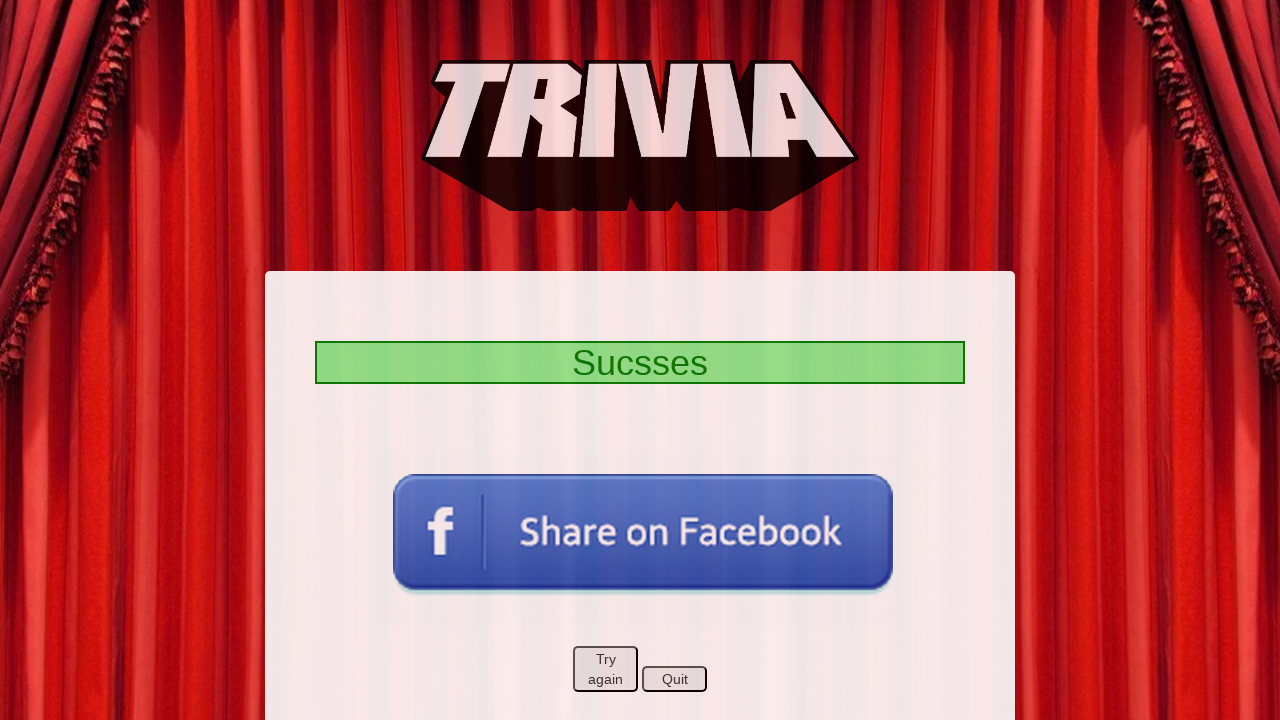

Success screen appeared, confirming game completion
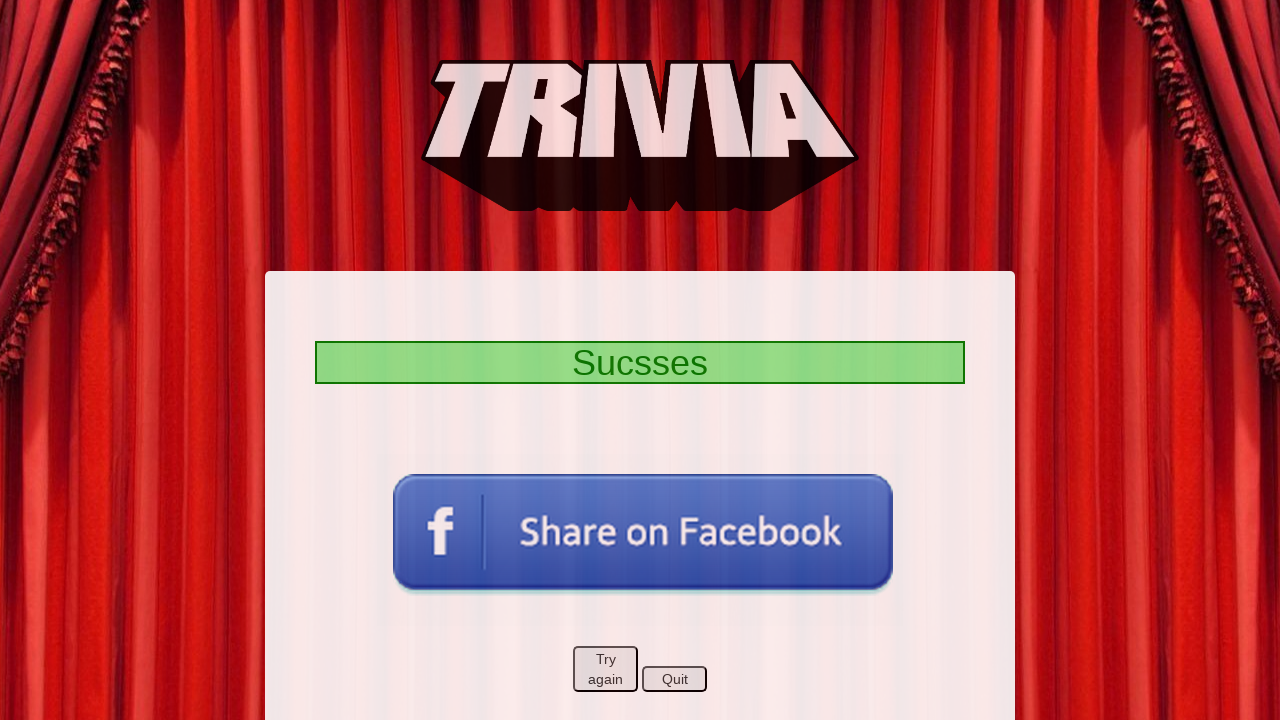

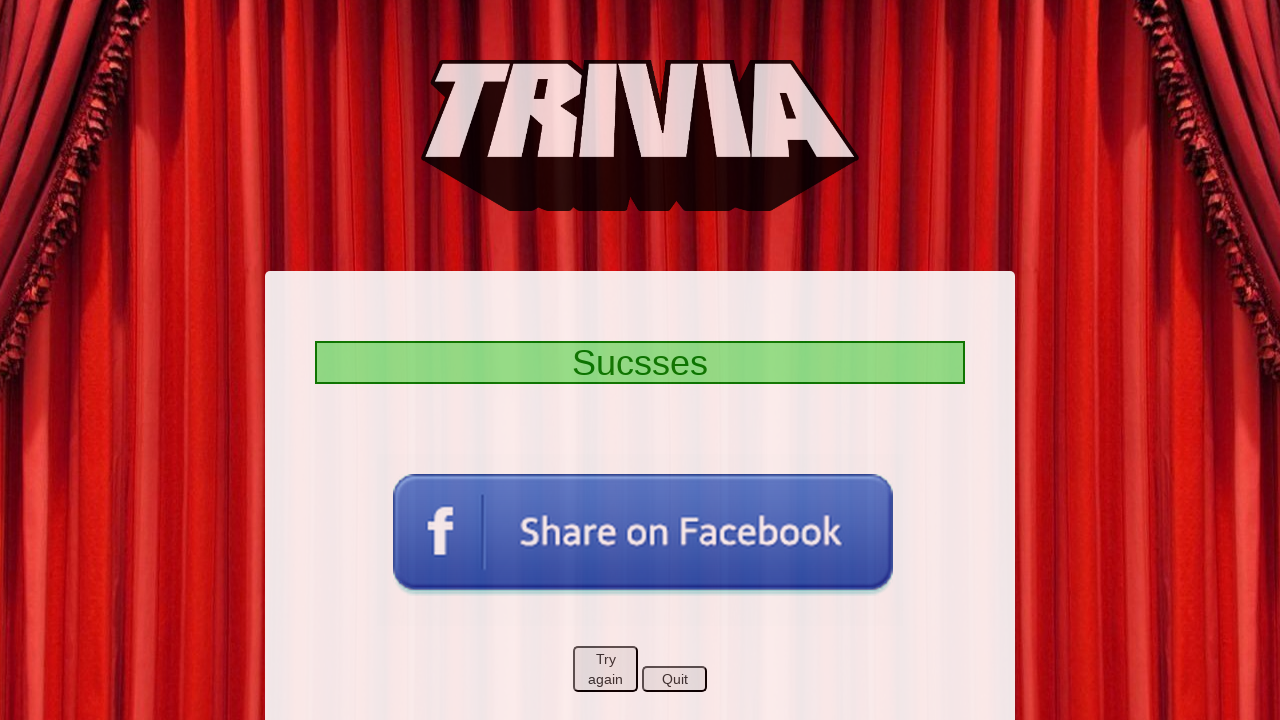